Navigates to the elements page and clicks on the Text Box menu item

Starting URL: https://demoqa.com/elements

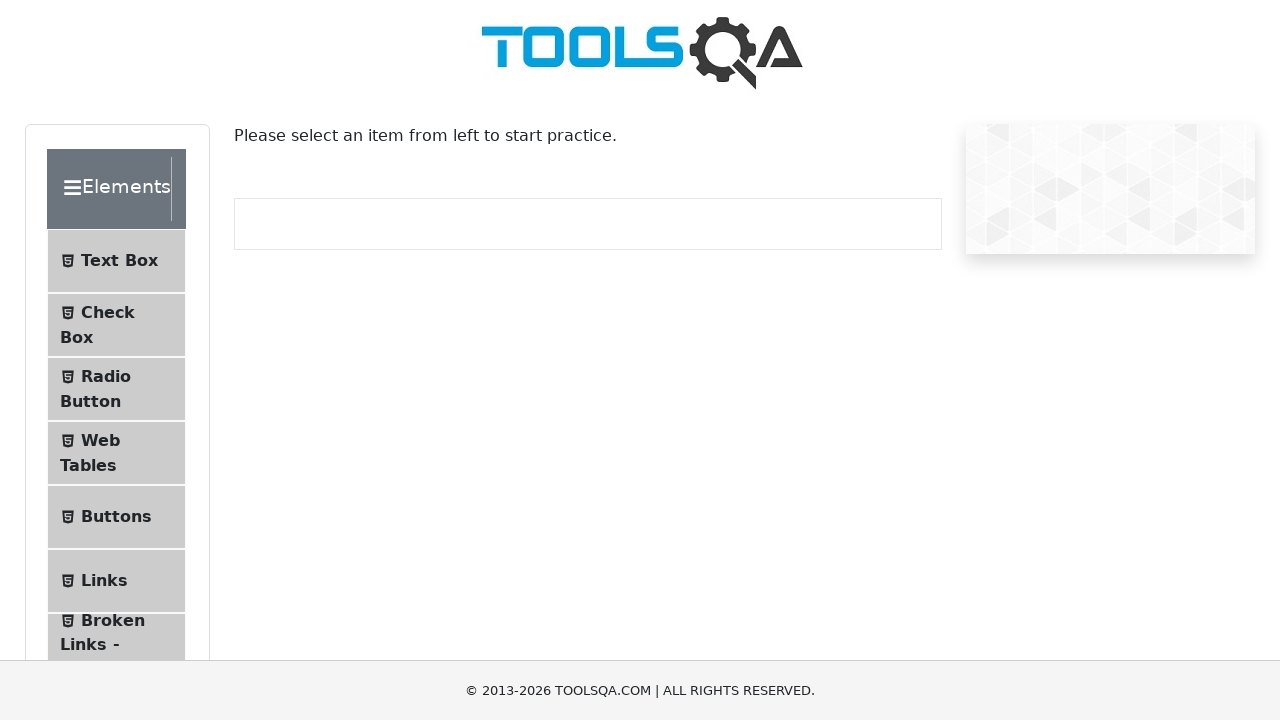

Navigated to https://demoqa.com/elements
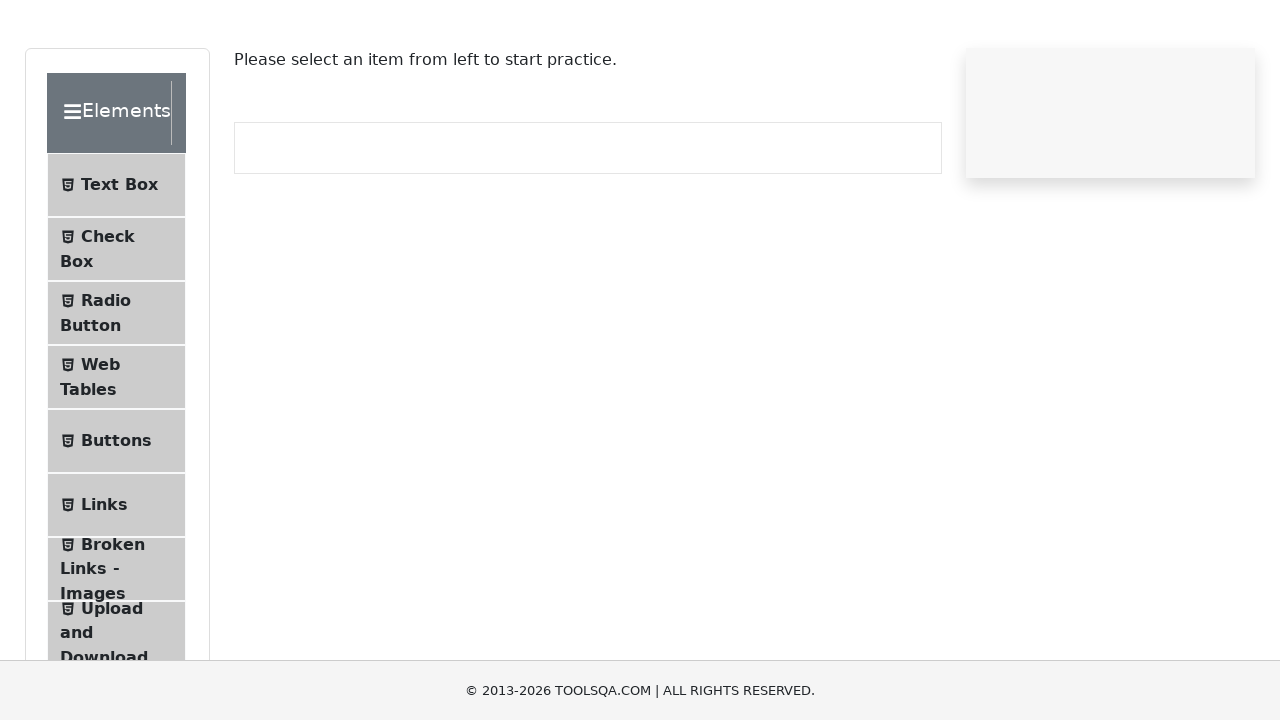

Clicked on Text Box menu item at (119, 261) on xpath=//span[text()='Text Box']
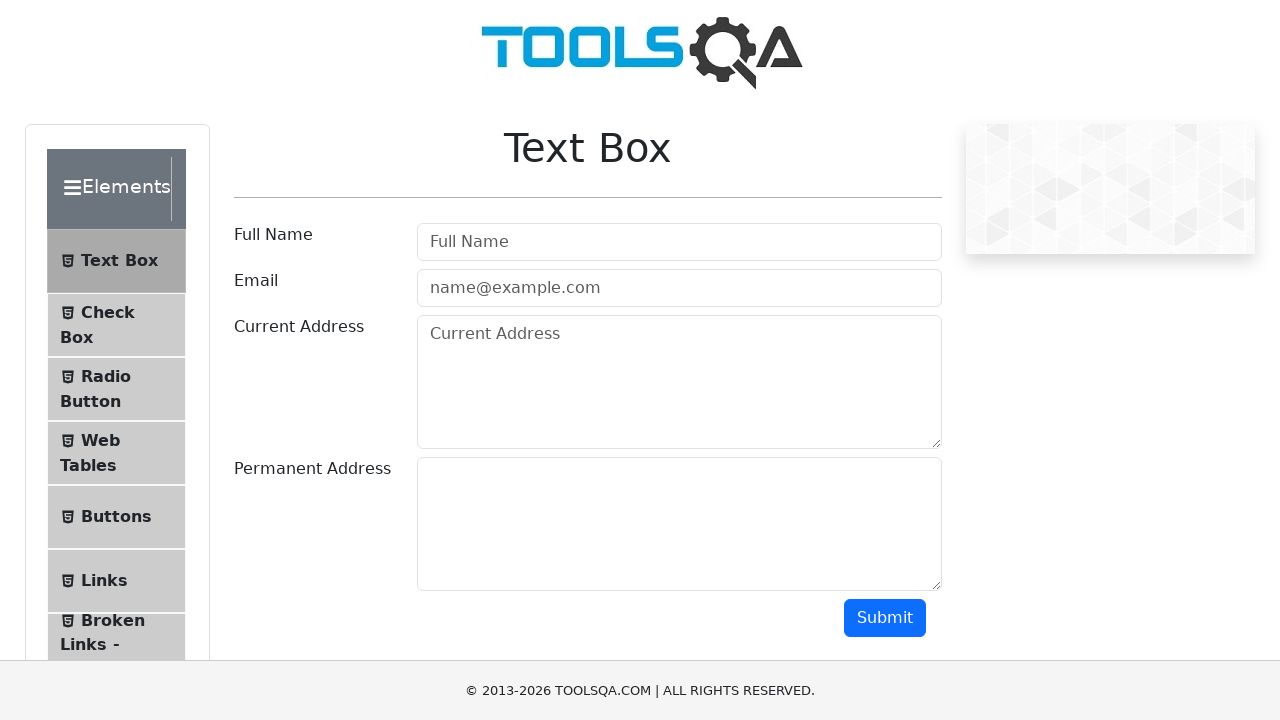

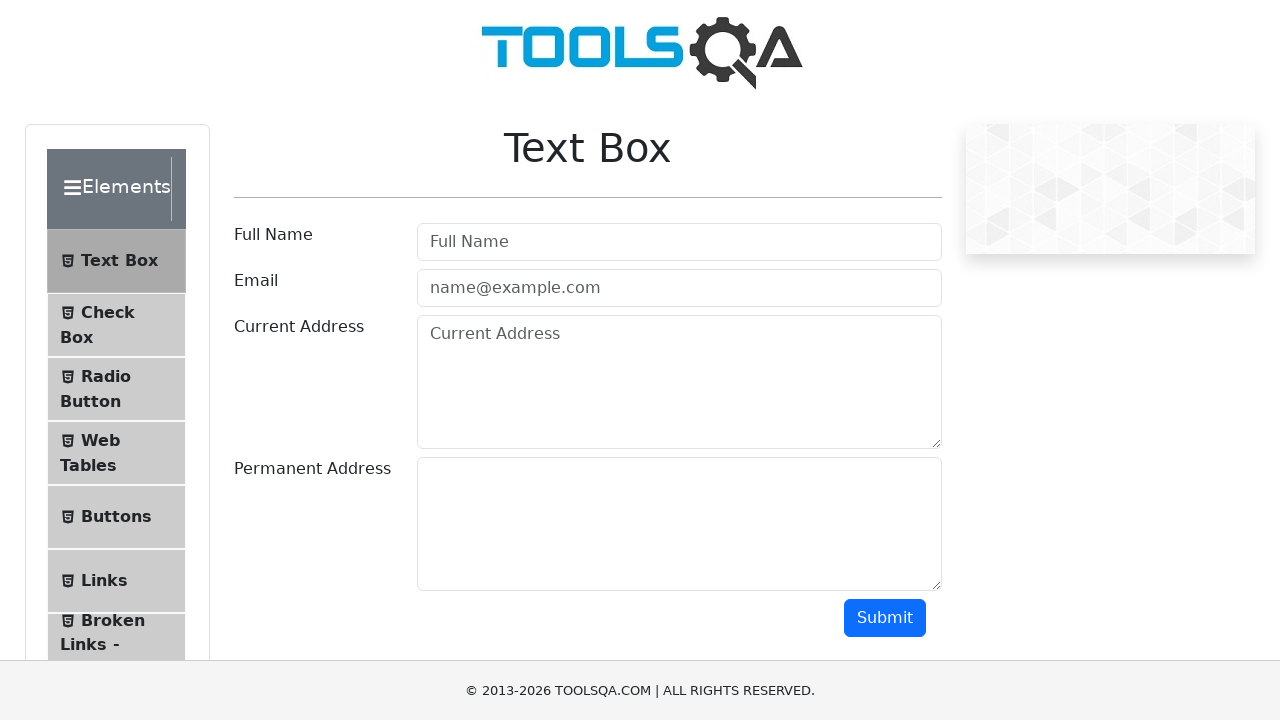